Tests dynamic controls including checkbox removal/addition and input field enable/disable functionality

Starting URL: http://the-internet.herokuapp.com/dynamic_controls

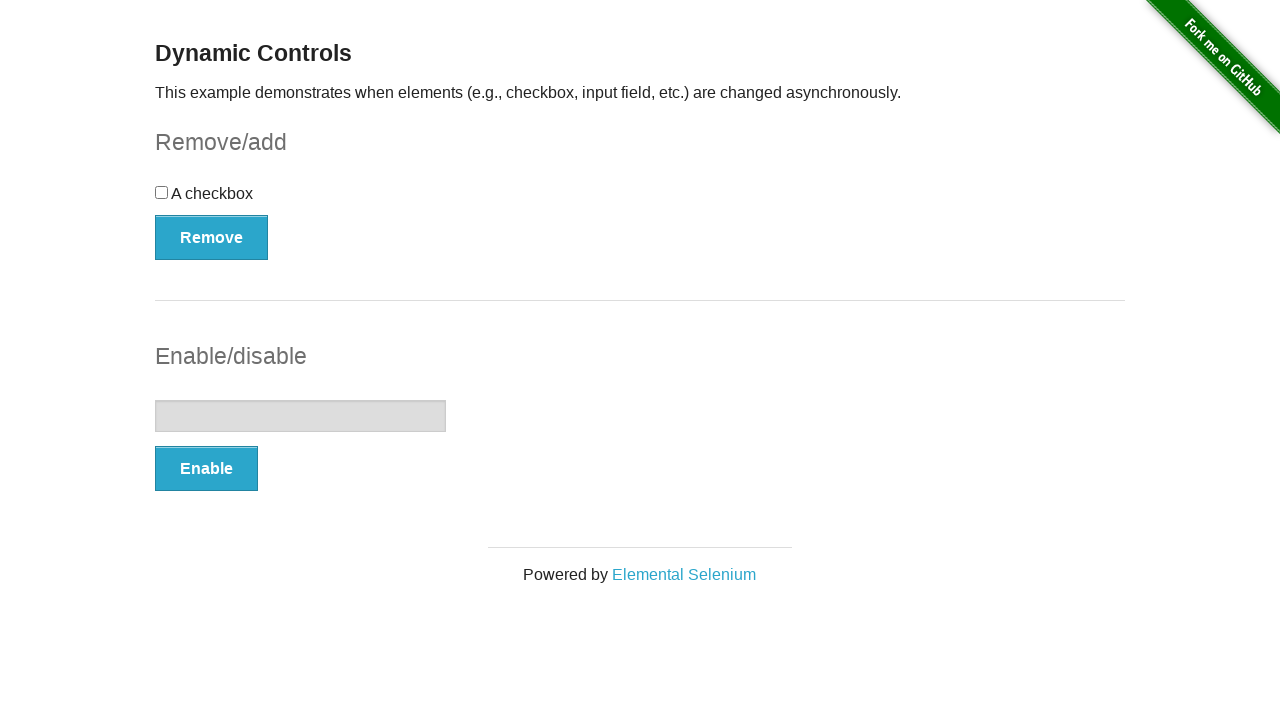

Waited for checkbox to be visible
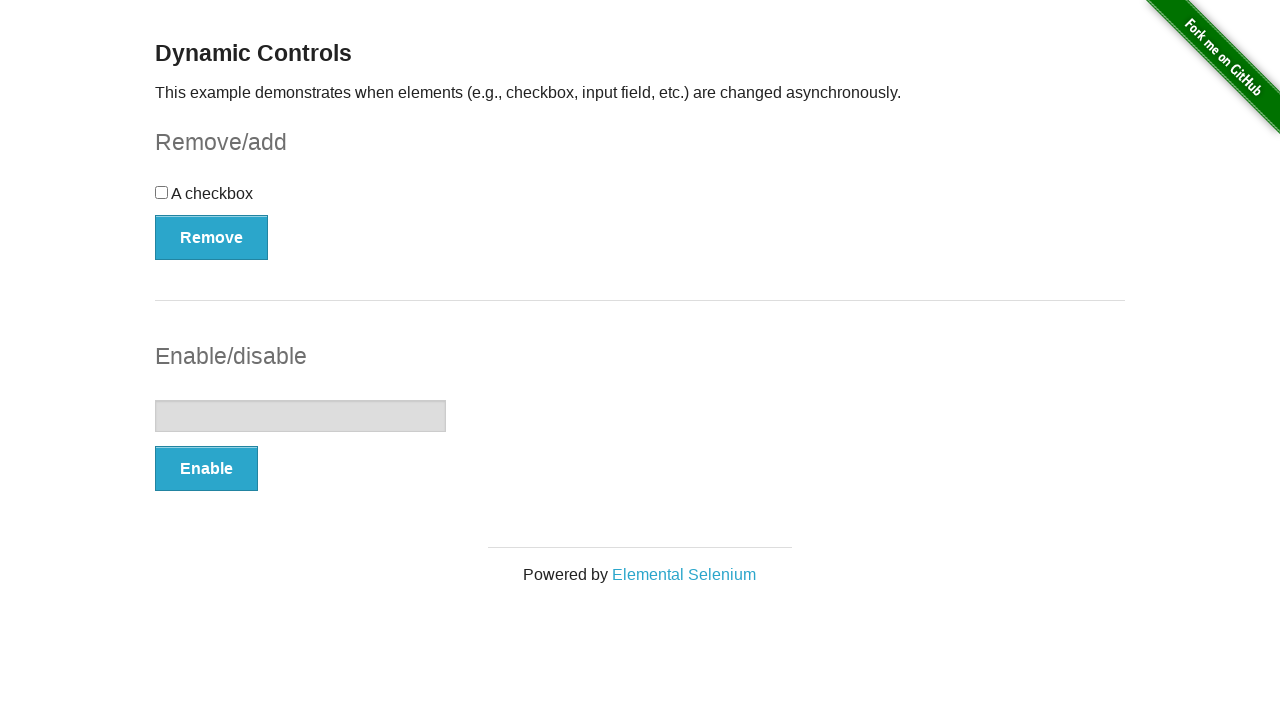

Clicked Remove button to remove checkbox at (212, 237) on button:text('Remove')
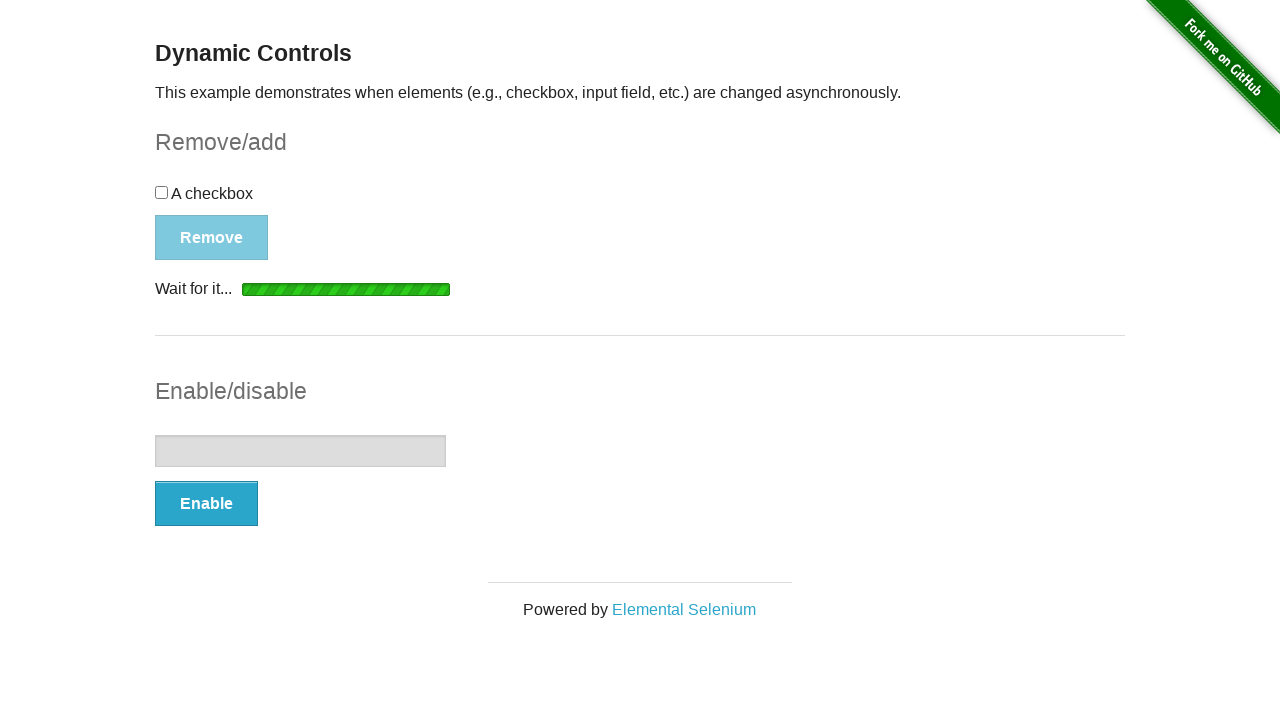

Waited for Add button to appear after checkbox removal
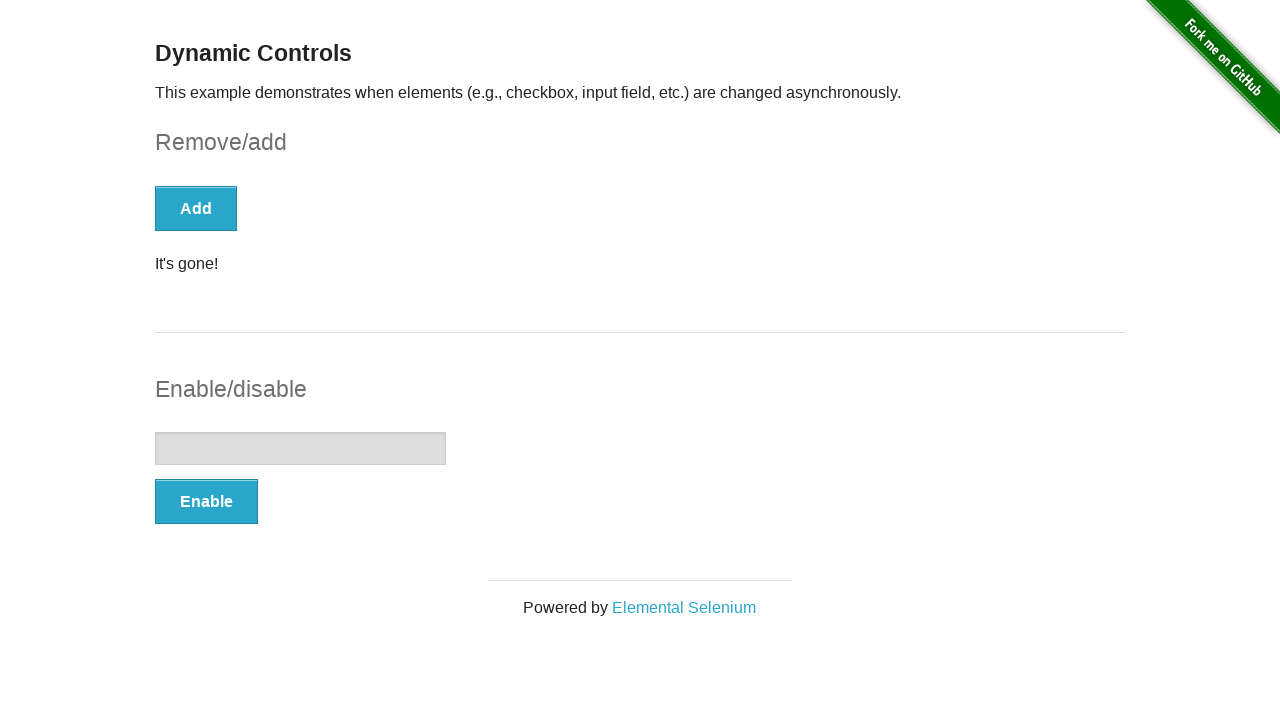

Clicked Add button to restore checkbox at (196, 208) on button:text('Add')
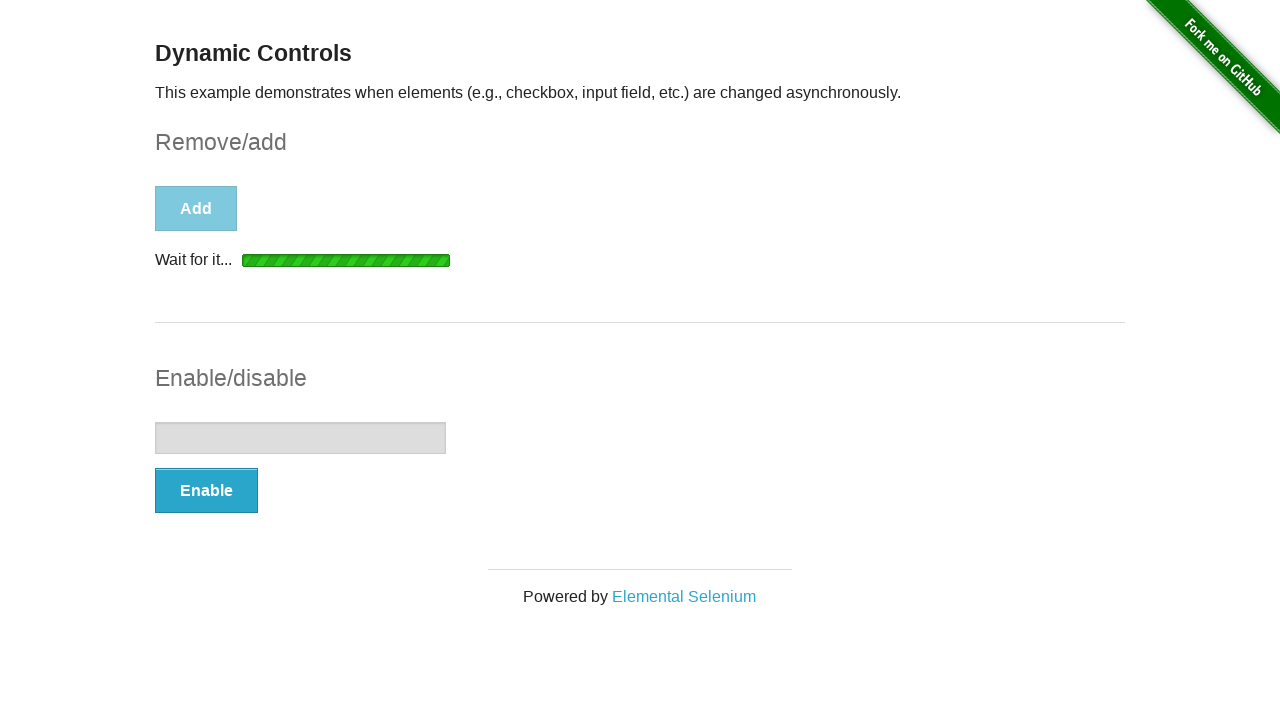

Waited for Remove button after checkbox was added back
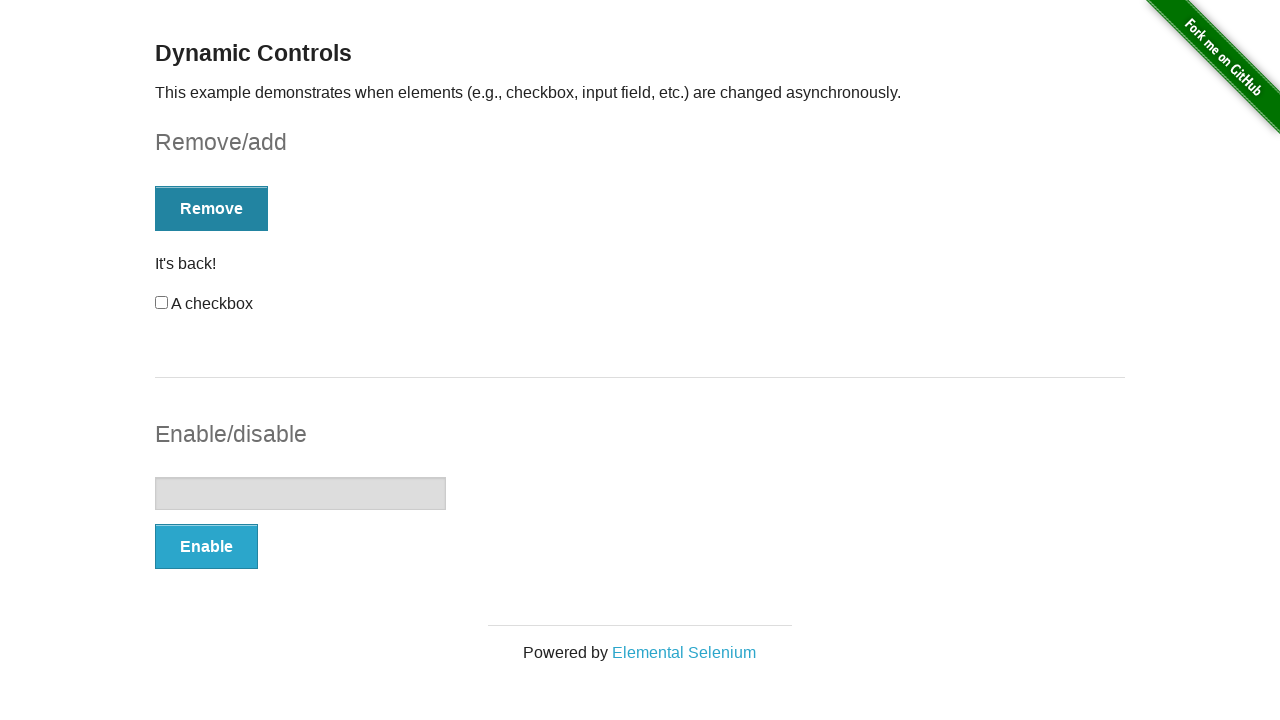

Clicked Remove button again to remove checkbox at (212, 208) on button:text('Remove')
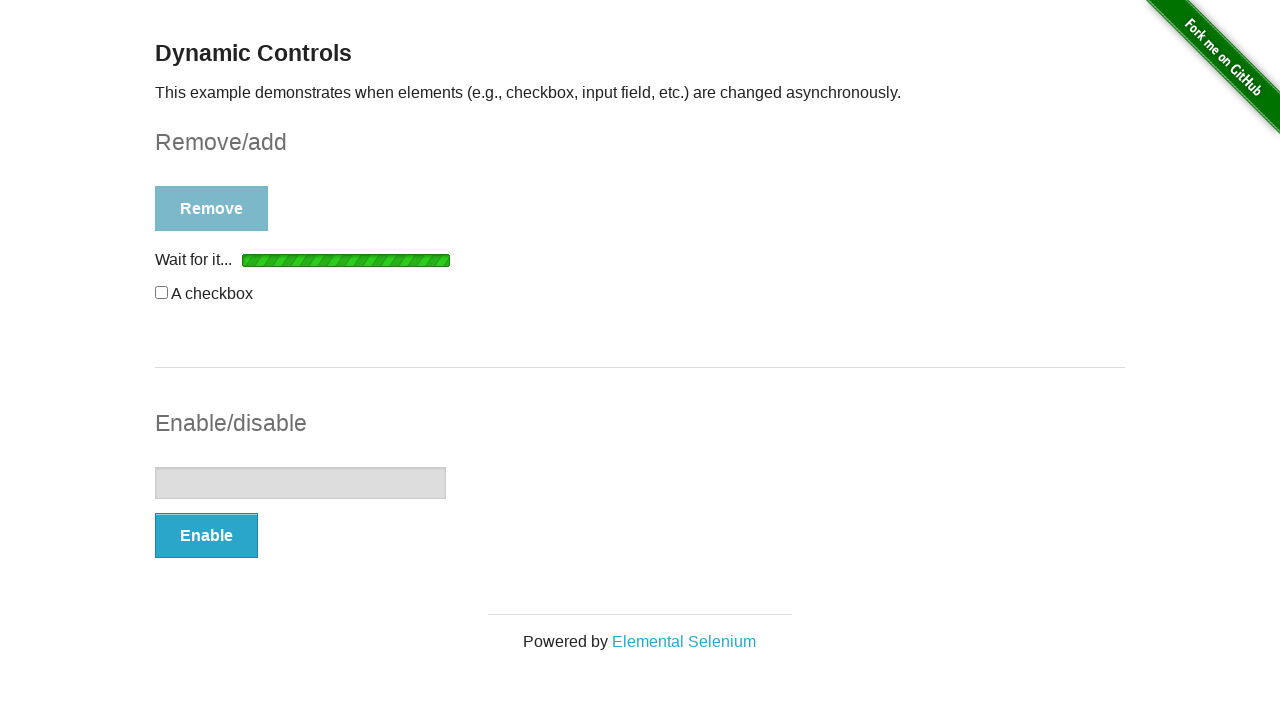

Waited for Add button after second checkbox removal
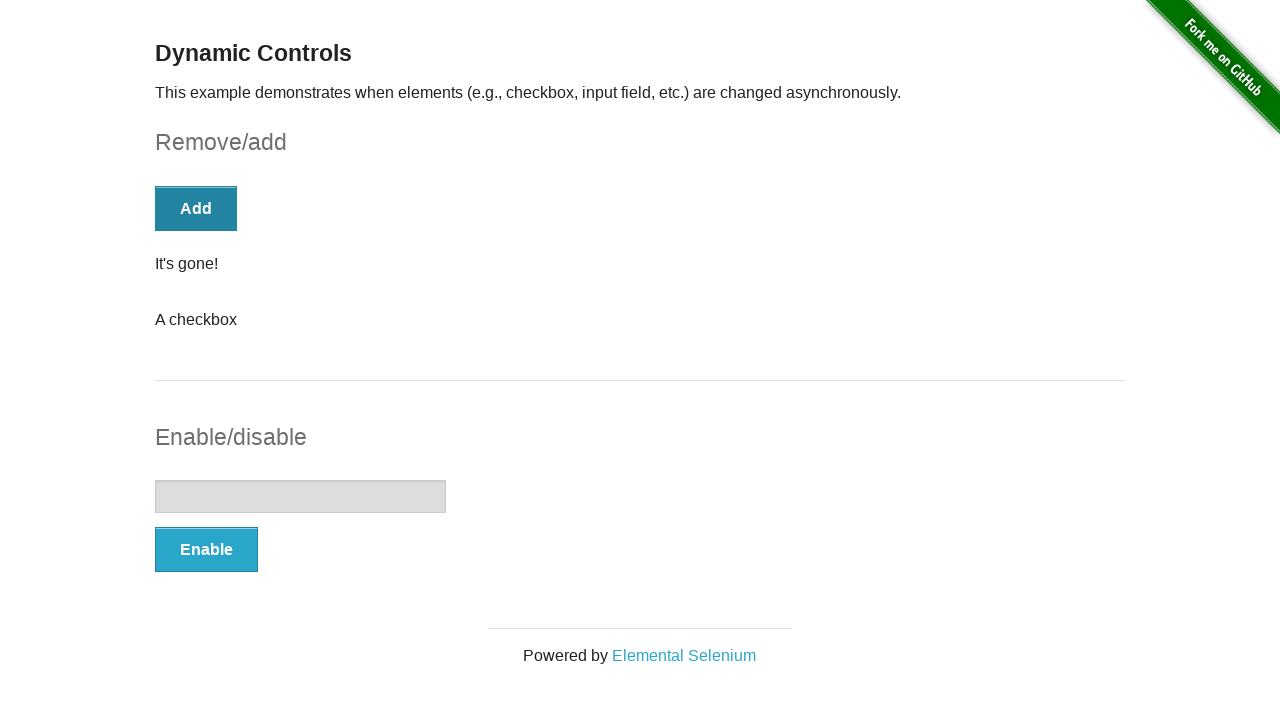

Clicked Add button again to restore checkbox at (196, 208) on button:text('Add')
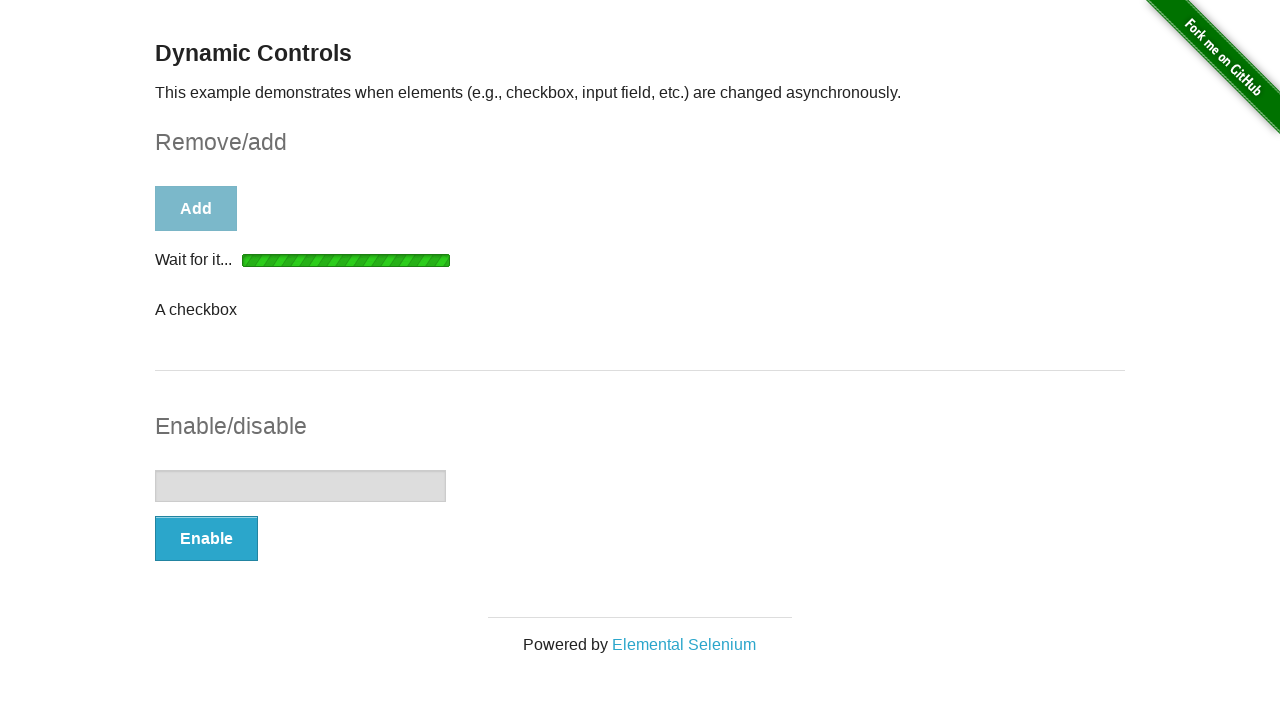

Waited for checkbox to be present
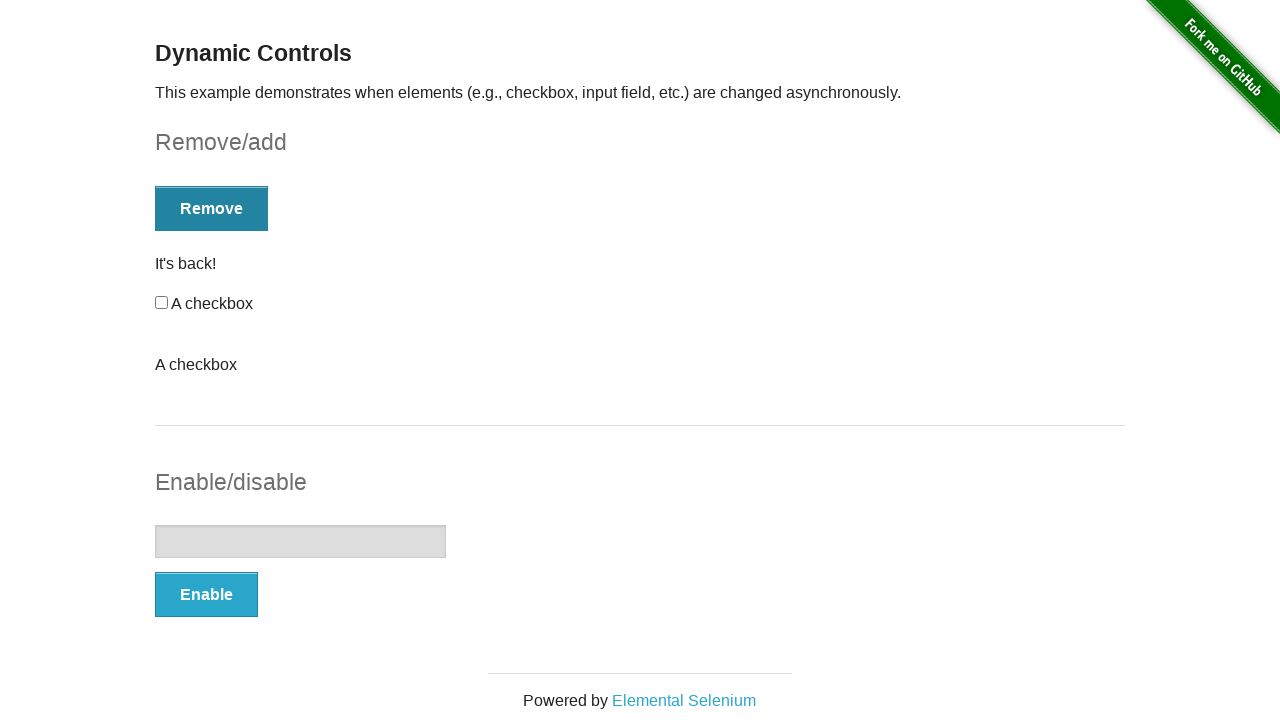

Clicked checkbox to toggle its state at (162, 303) on input[type='checkbox']
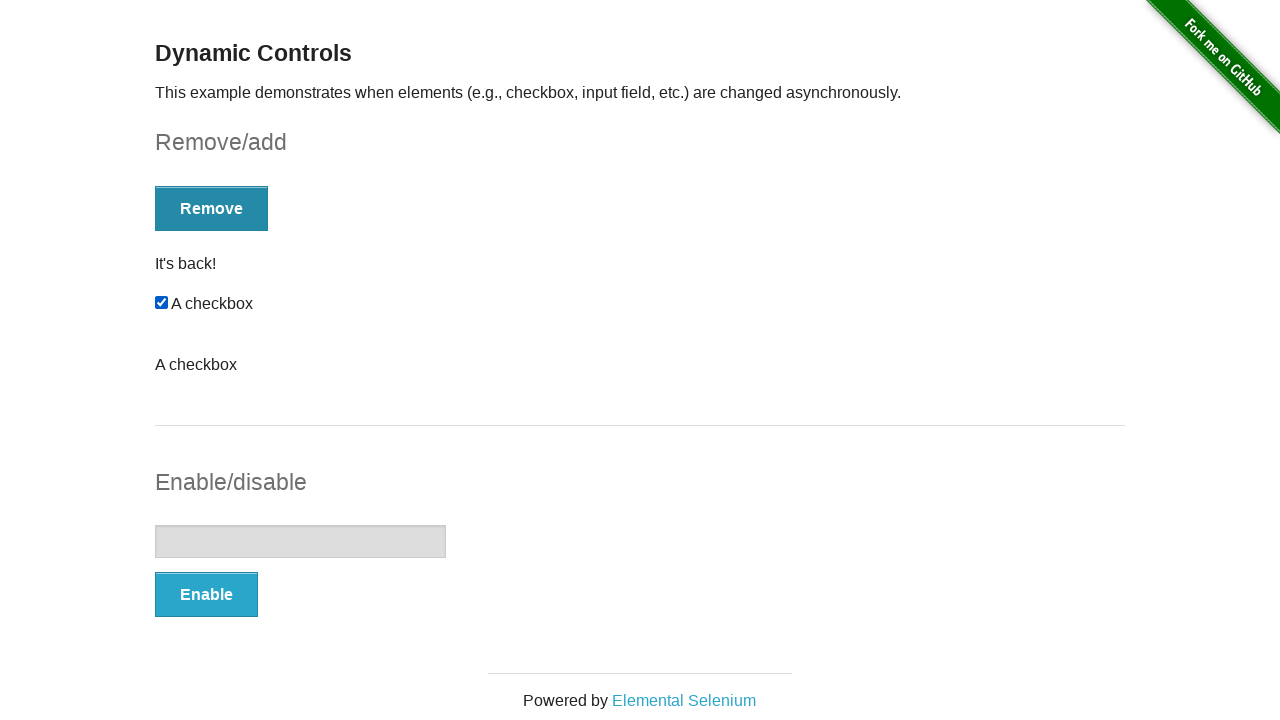

Clicked Enable button for input field at (206, 594) on form#input-example button
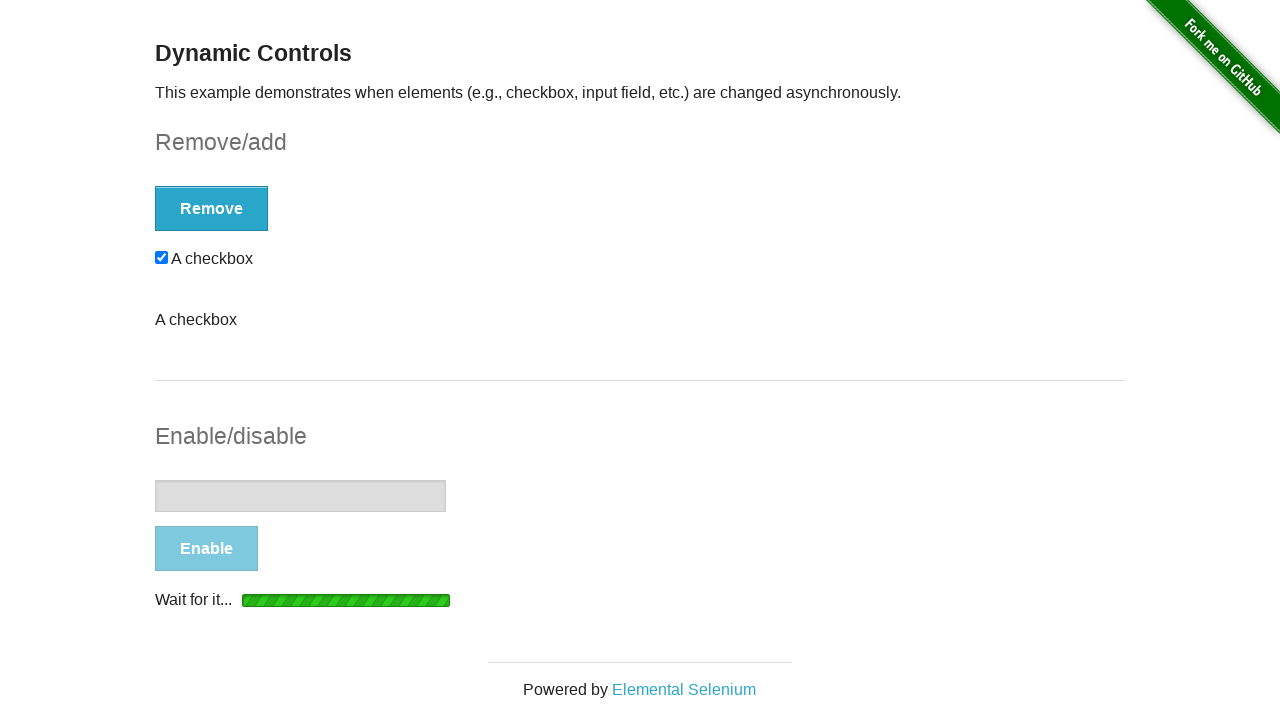

Waited for enabled status message to appear
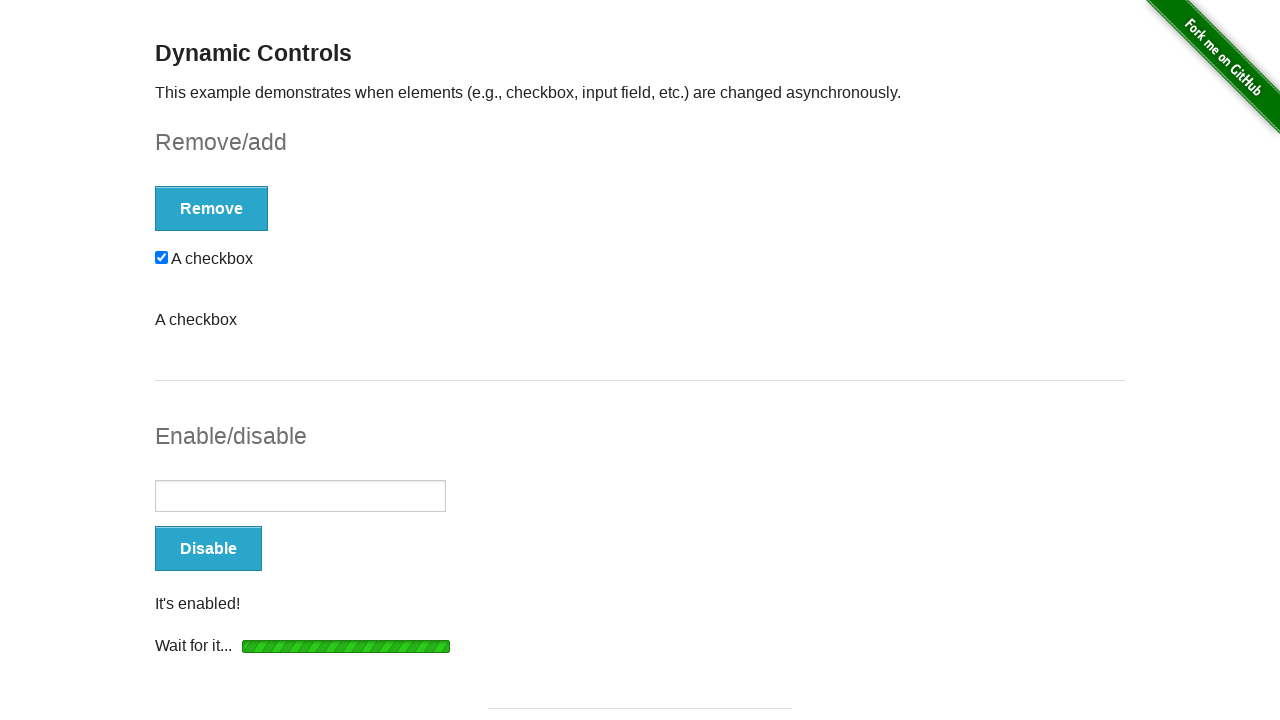

Filled input field with 'Test' on input[type='text']
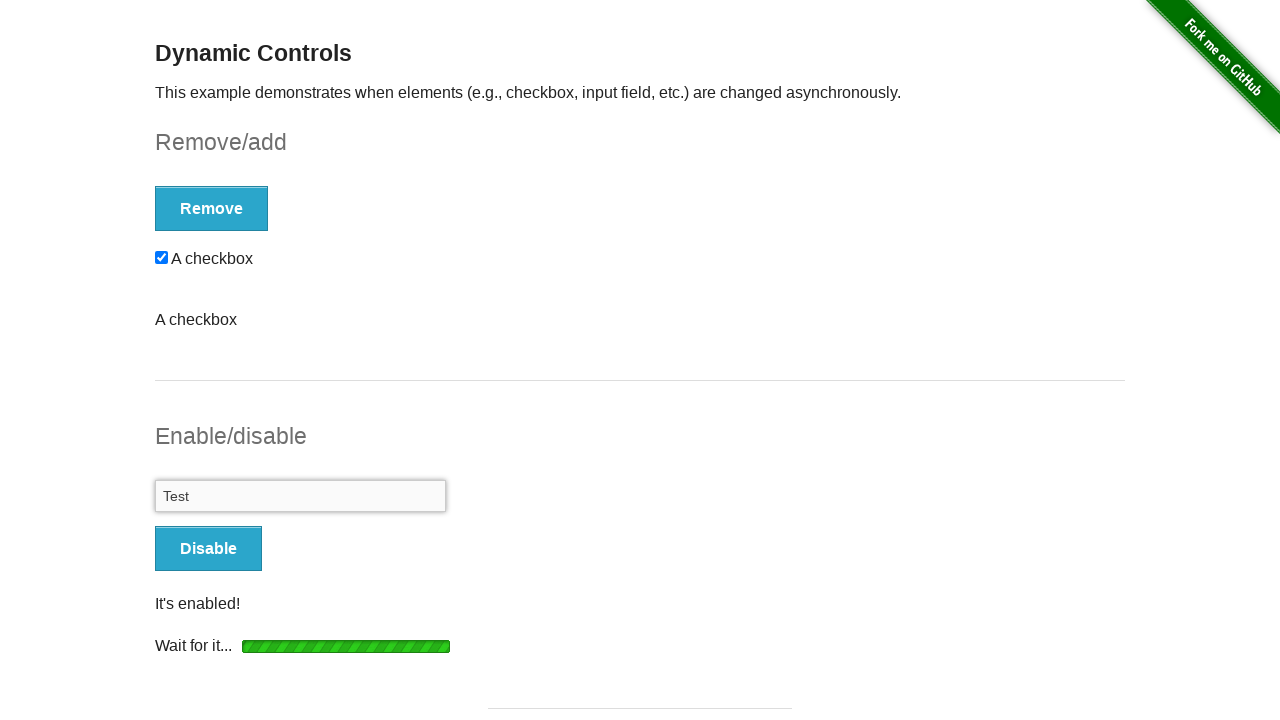

Clicked Disable button to disable input field at (208, 549) on form#input-example button
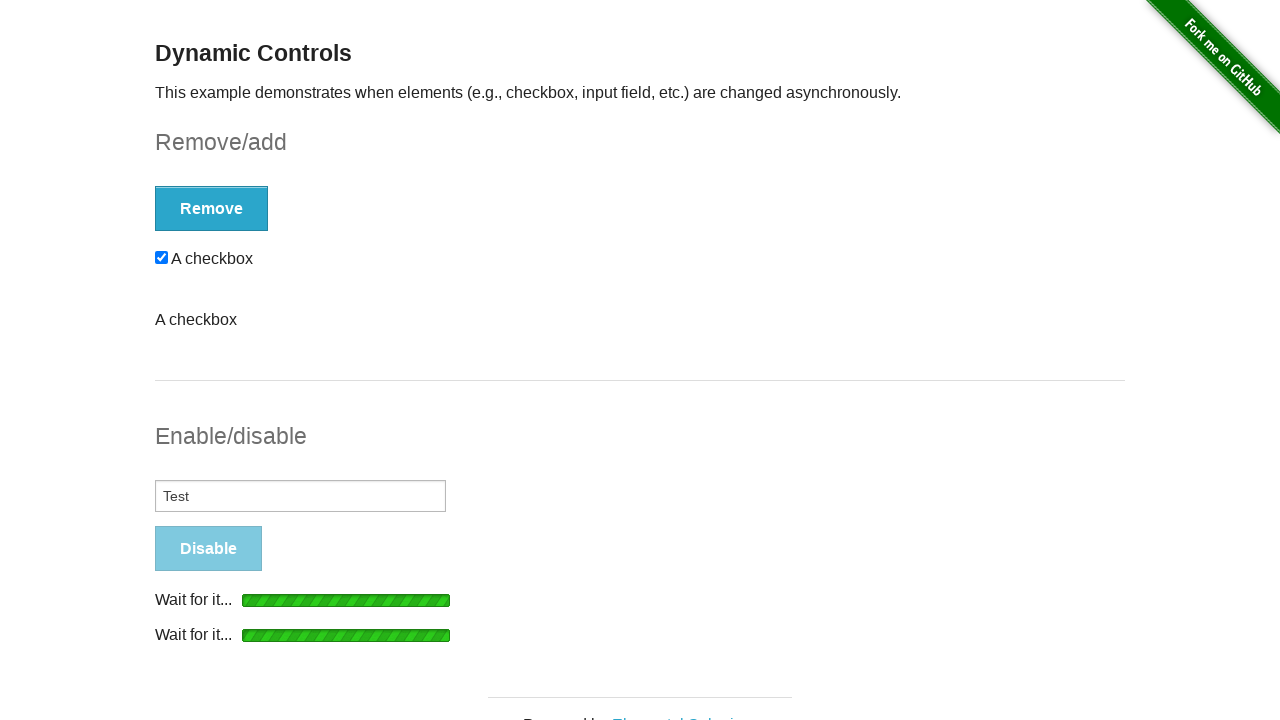

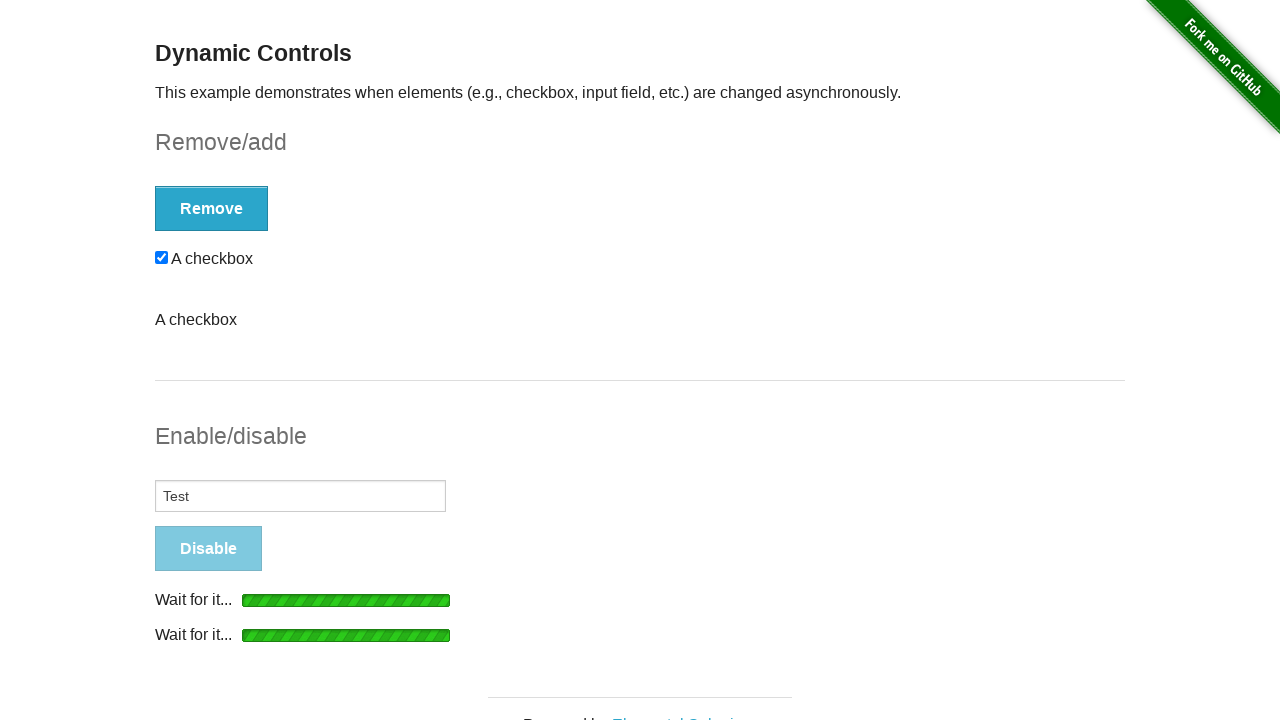